Navigates to GitHub homepage and verifies the page title matches the expected GitHub title

Starting URL: https://www.github.com/

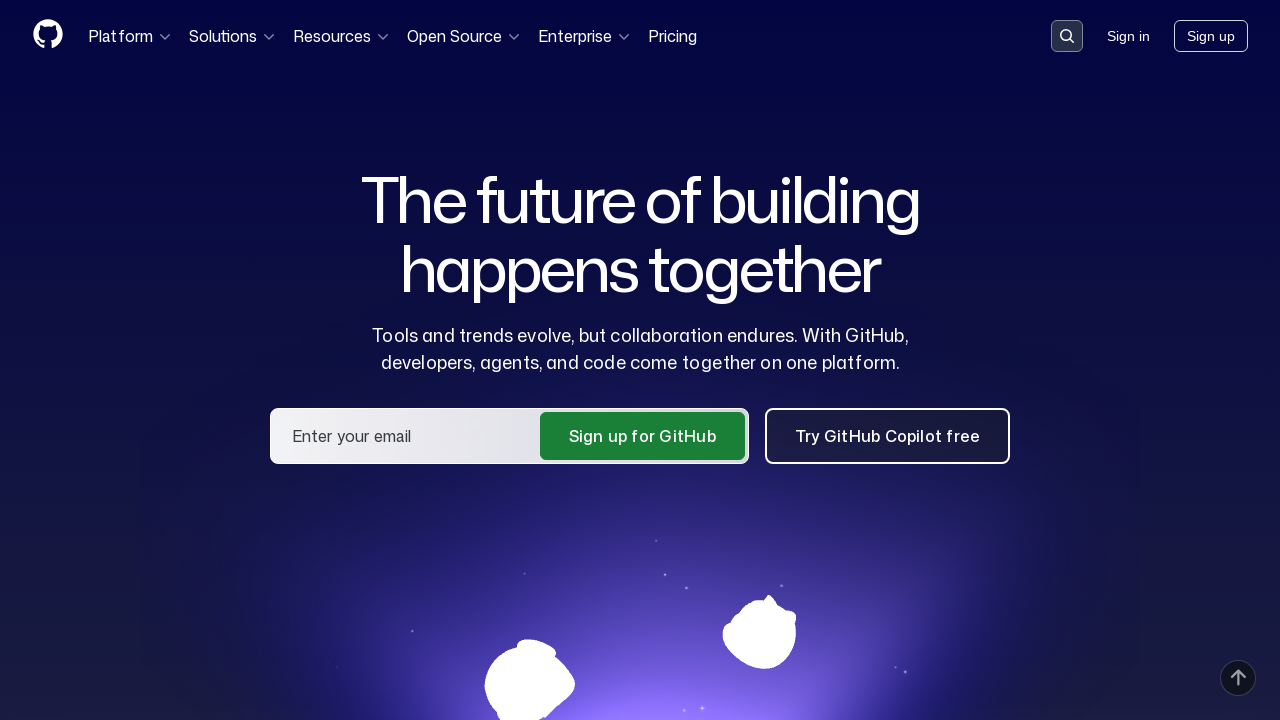

Navigated to GitHub homepage
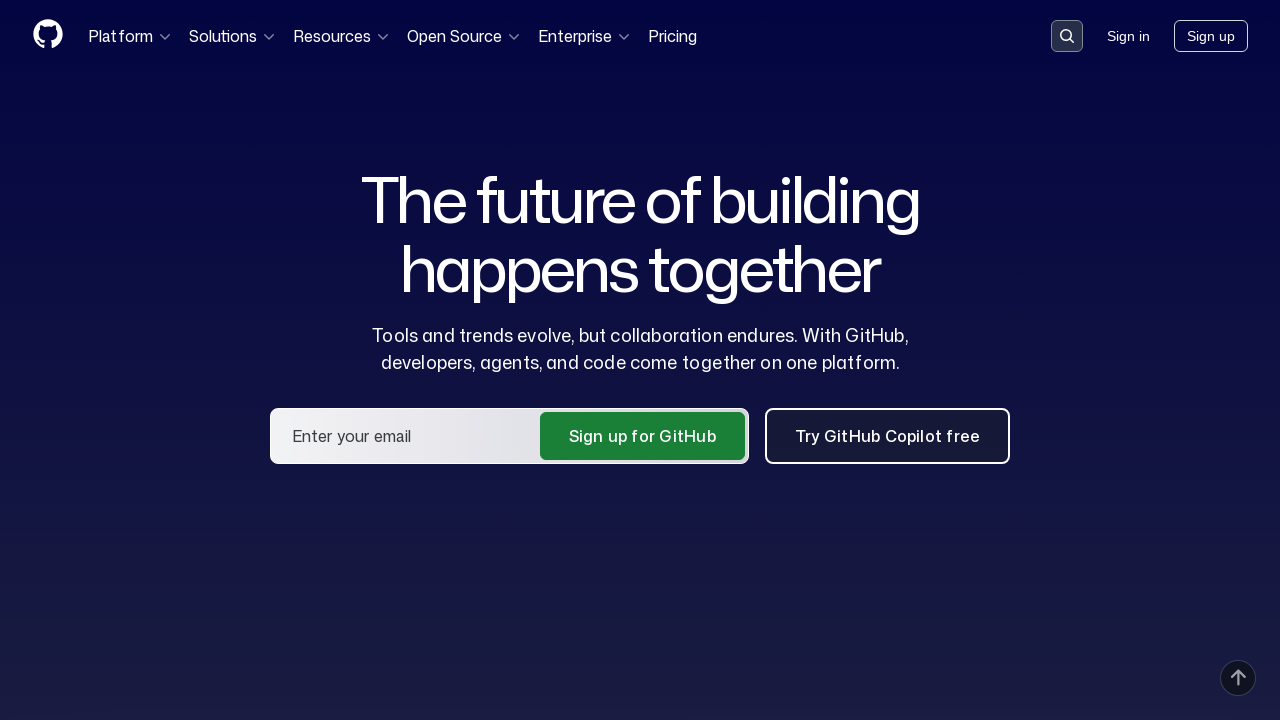

Retrieved page title from GitHub homepage
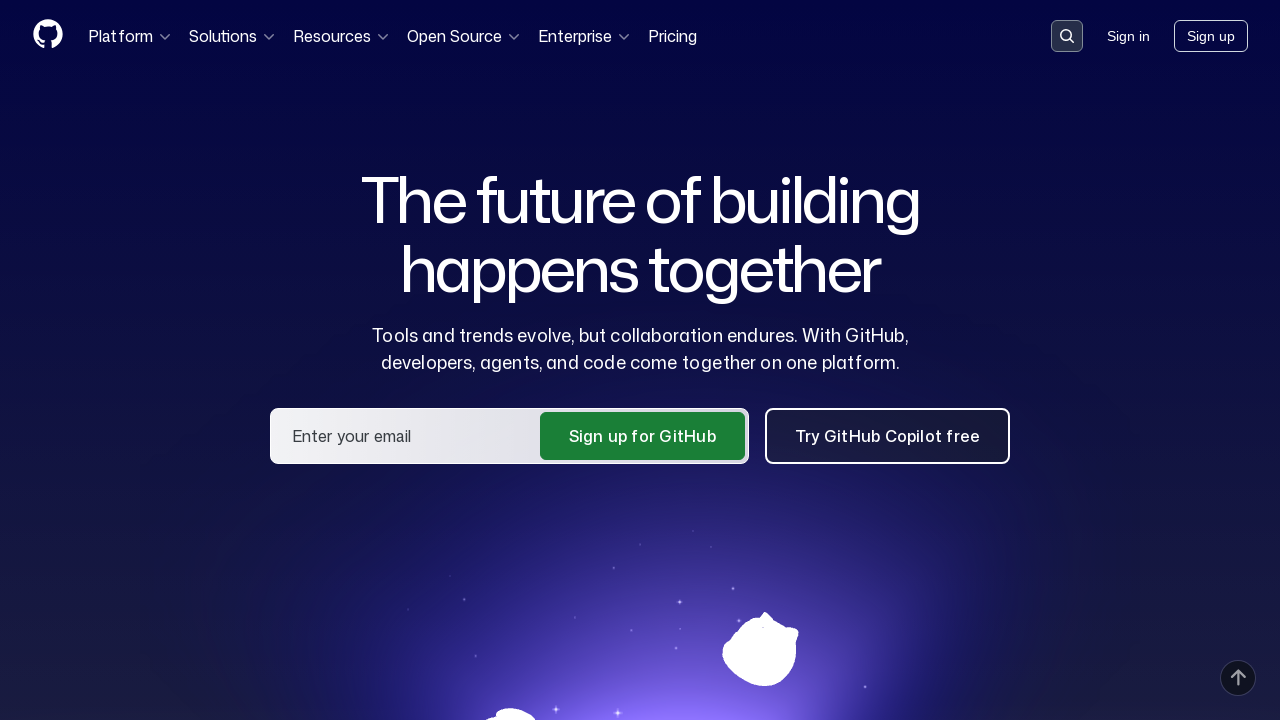

Verified that page title contains 'GitHub'
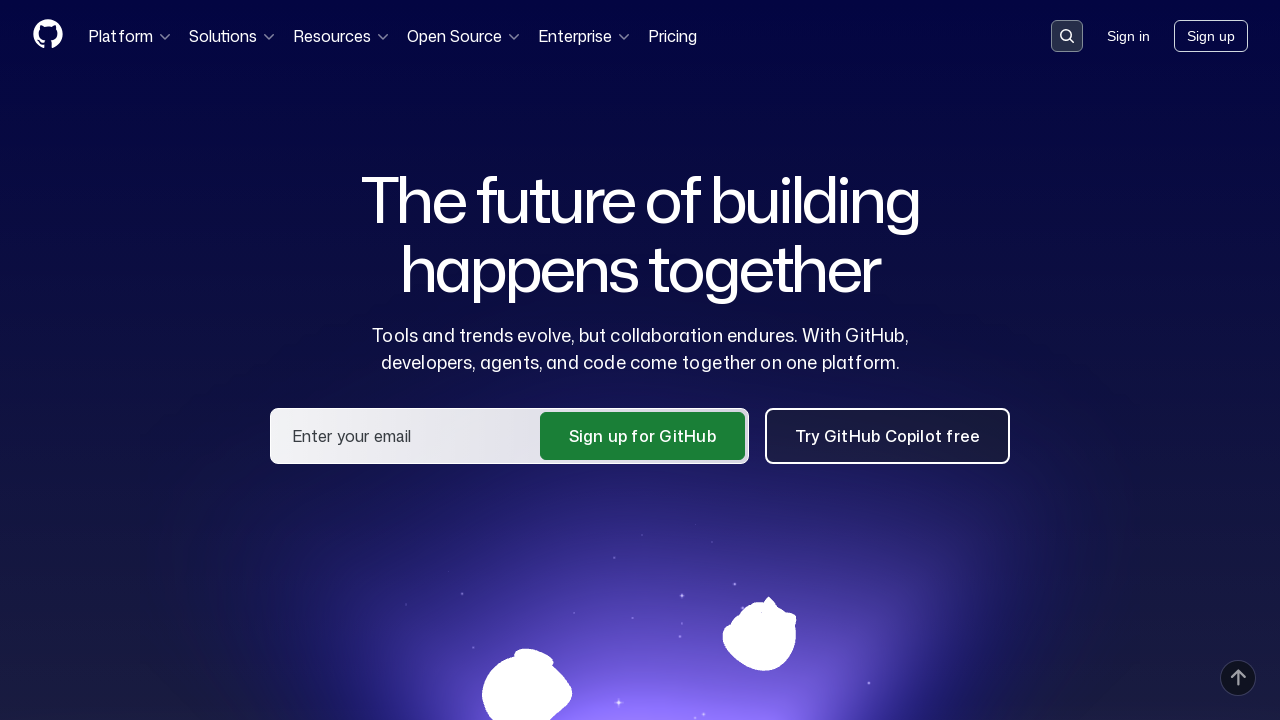

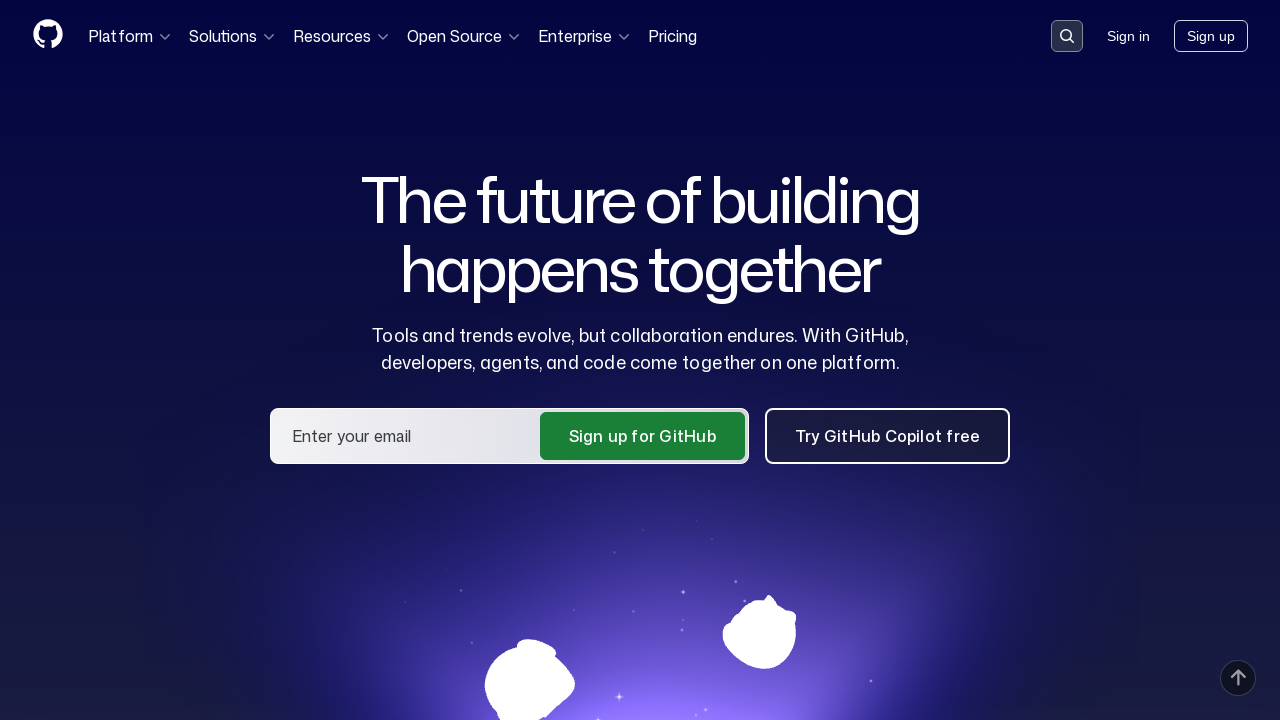